Tests jQuery UI drag and drop functionality by dragging an element and dropping it onto a target area

Starting URL: https://jqueryui.com/resources/demos/droppable/default.html

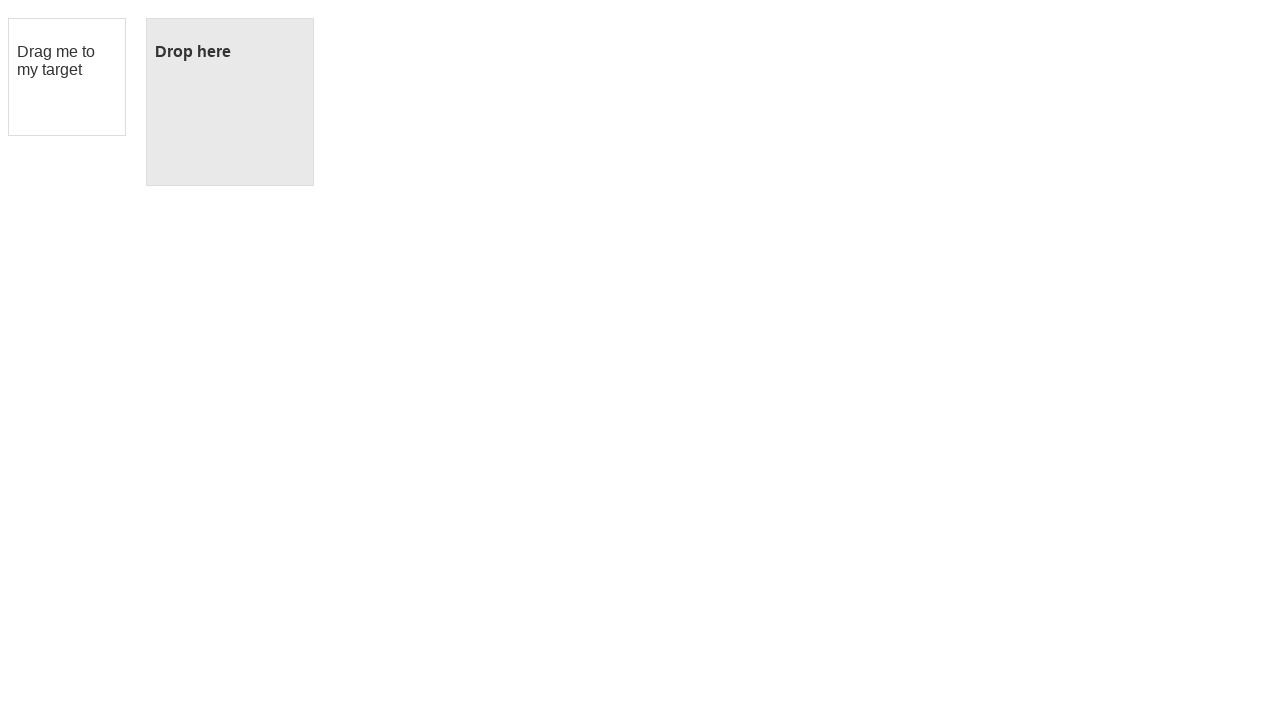

Located draggable element with id 'draggable'
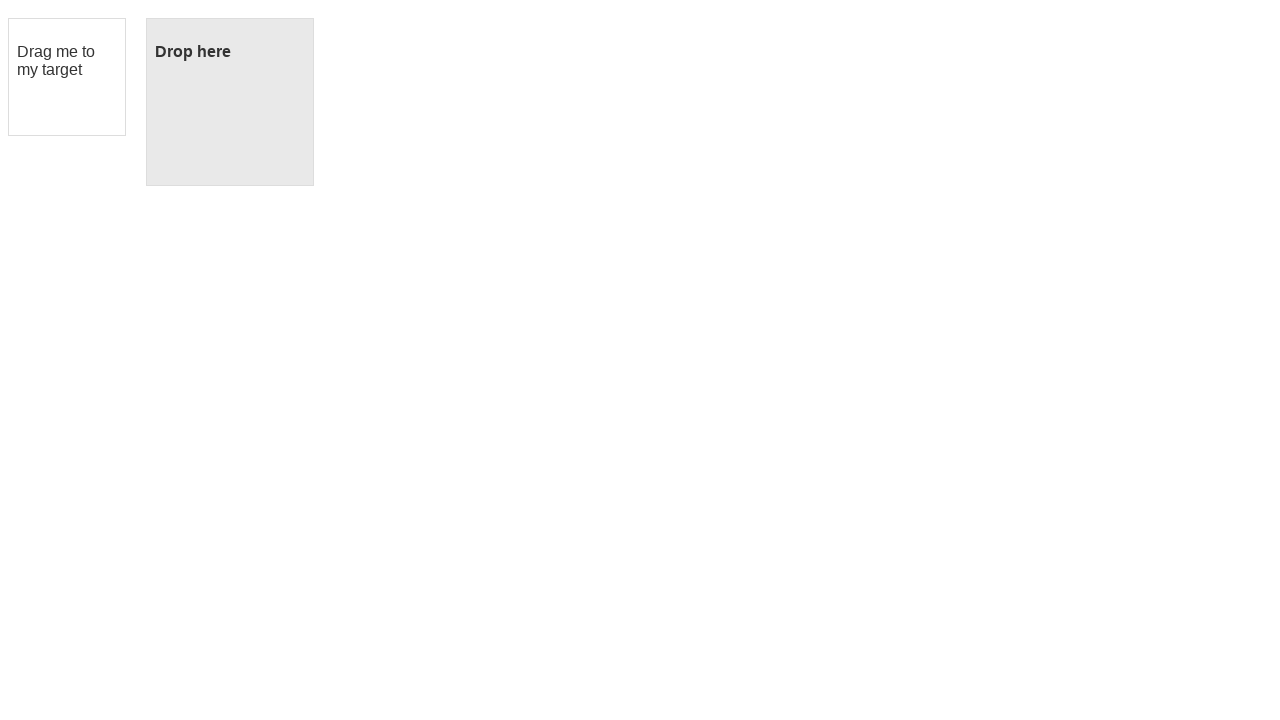

Located droppable element with id 'droppable'
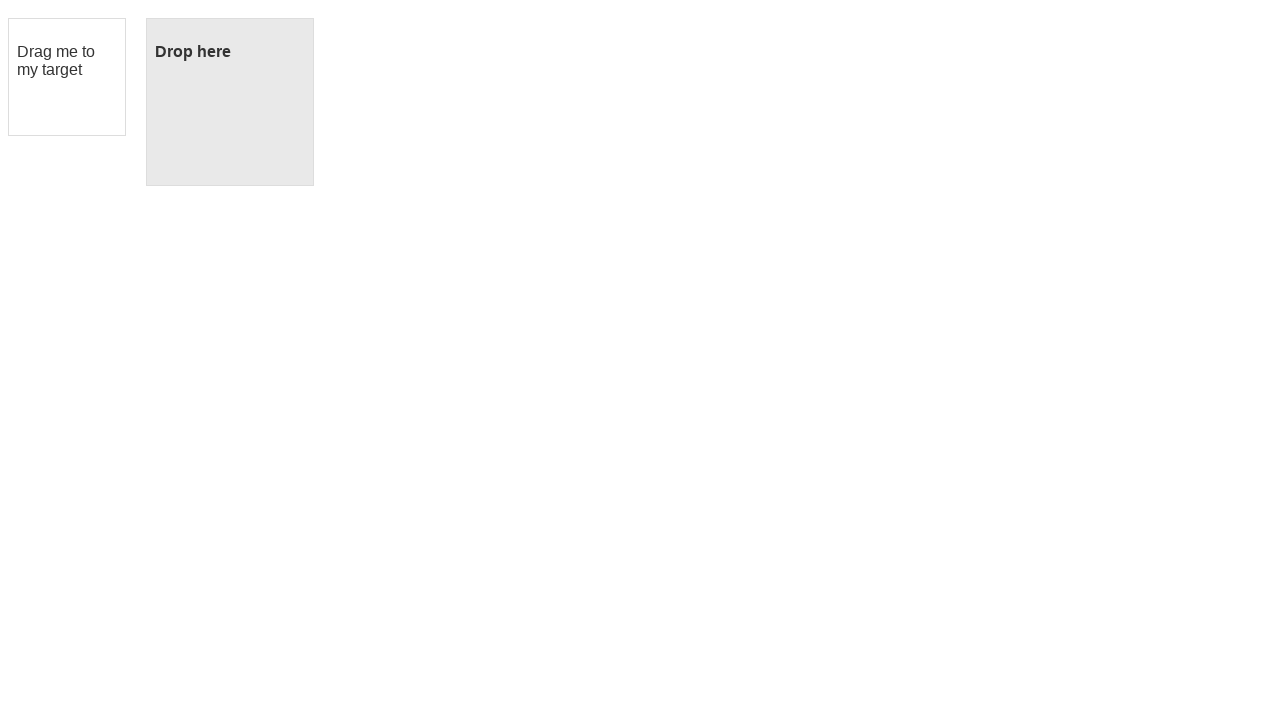

Dragged element from draggable area to droppable area at (230, 102)
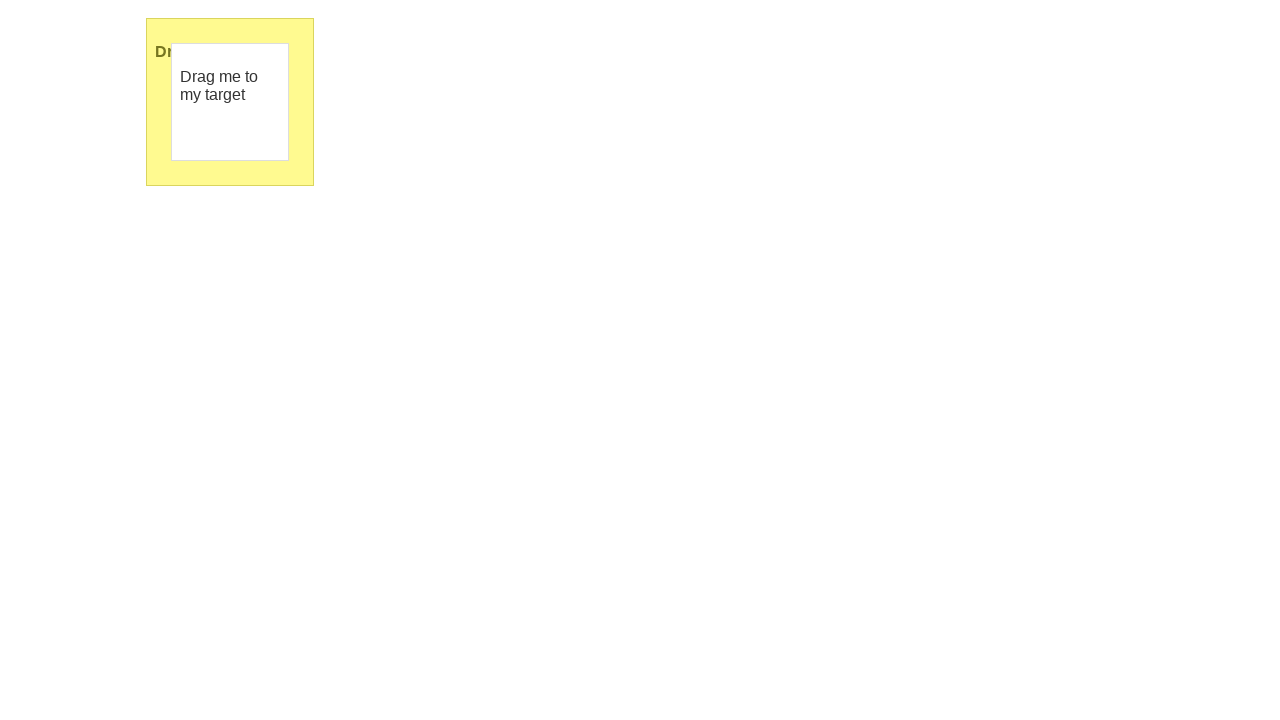

Verified drop was successful - droppable element now displays 'Dropped!' text
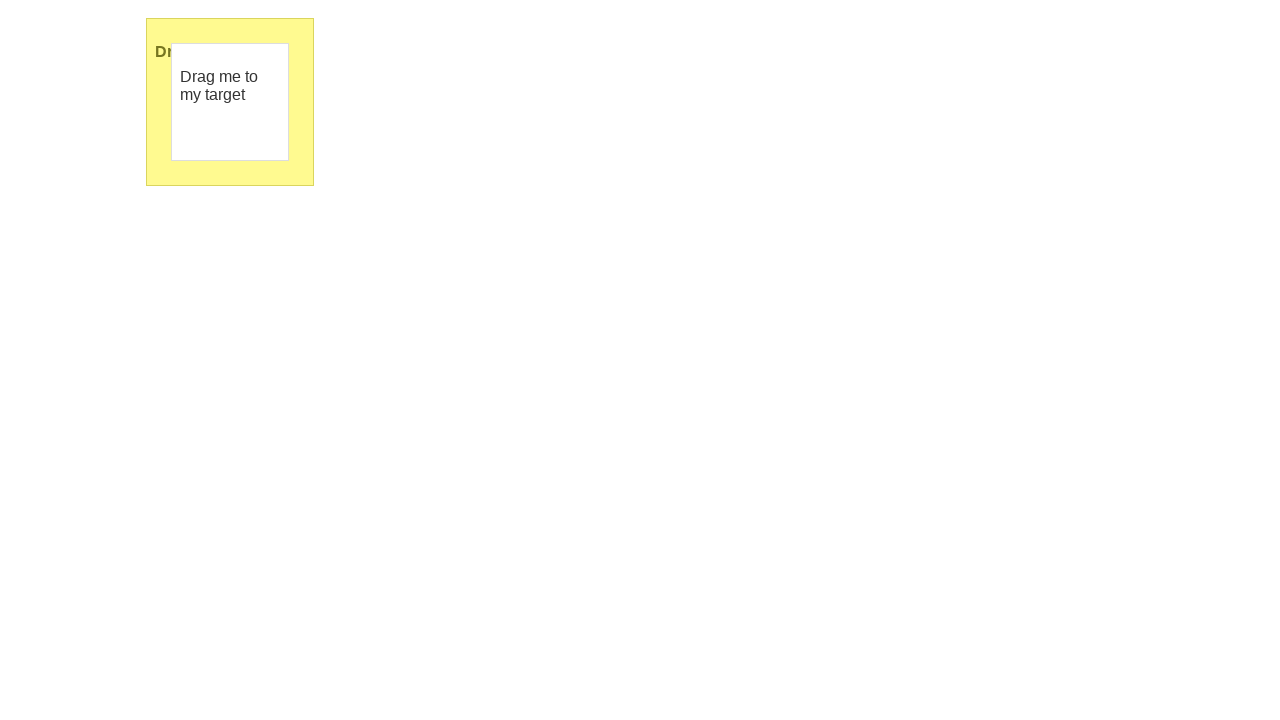

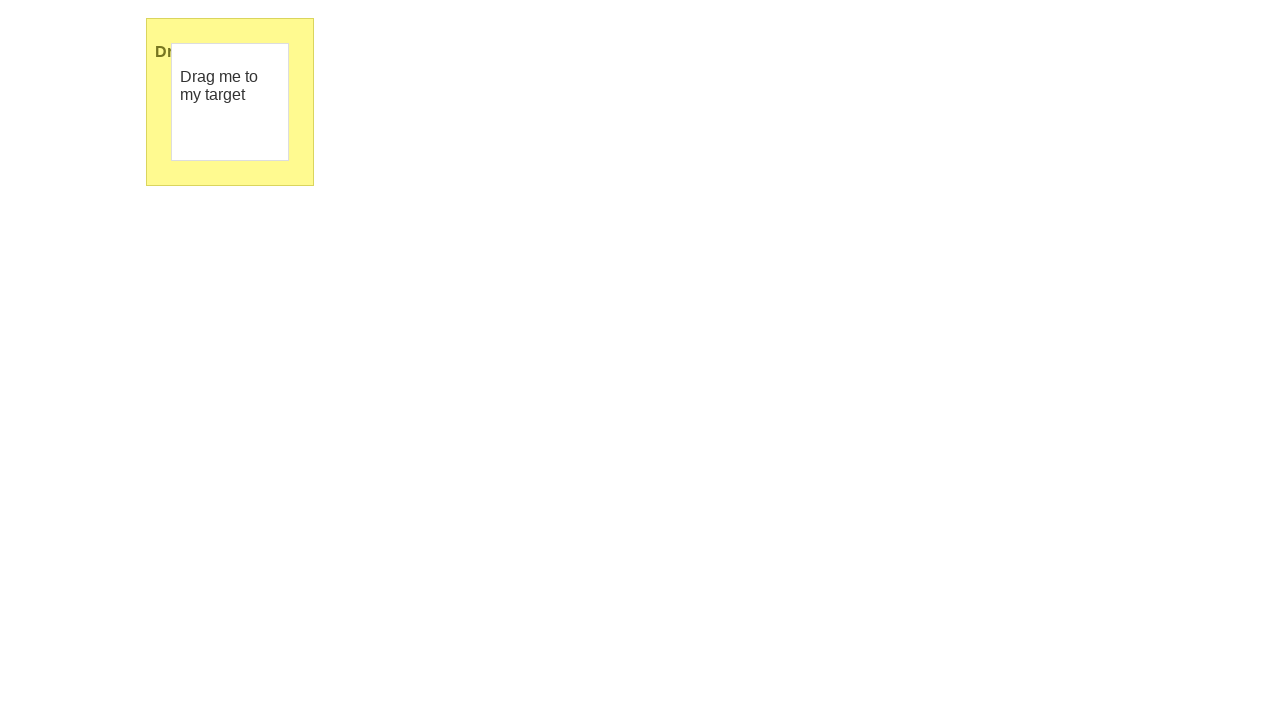